Tests static dropdown selection functionality by selecting an option from a dropdown menu using visible text

Starting URL: https://the-internet.herokuapp.com/dropdown

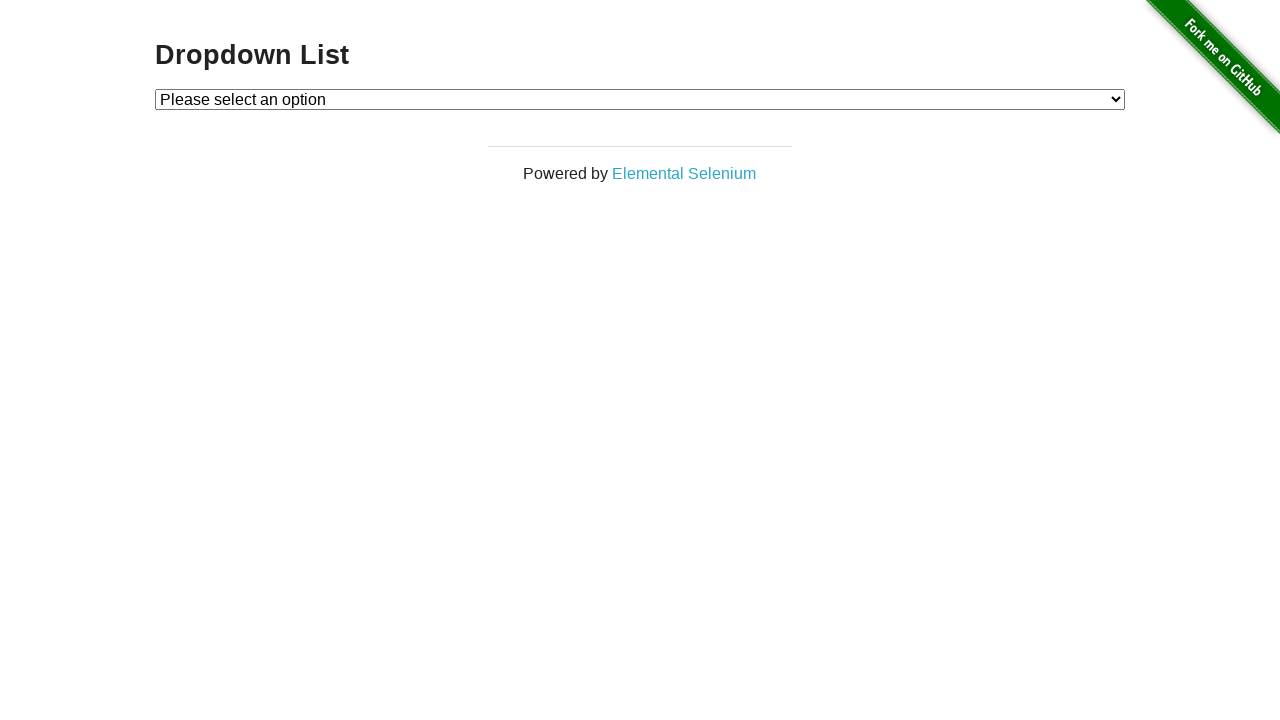

Navigated to dropdown test page
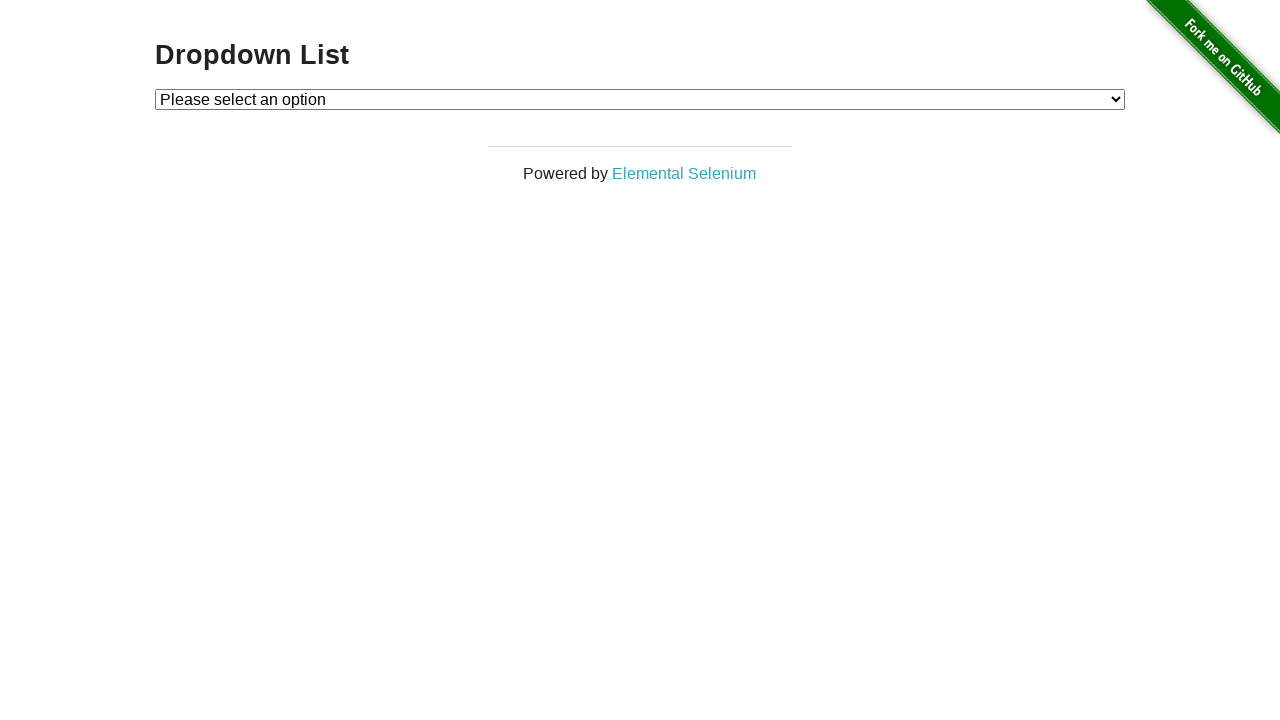

Selected 'Option 2' from the static dropdown menu on #dropdown
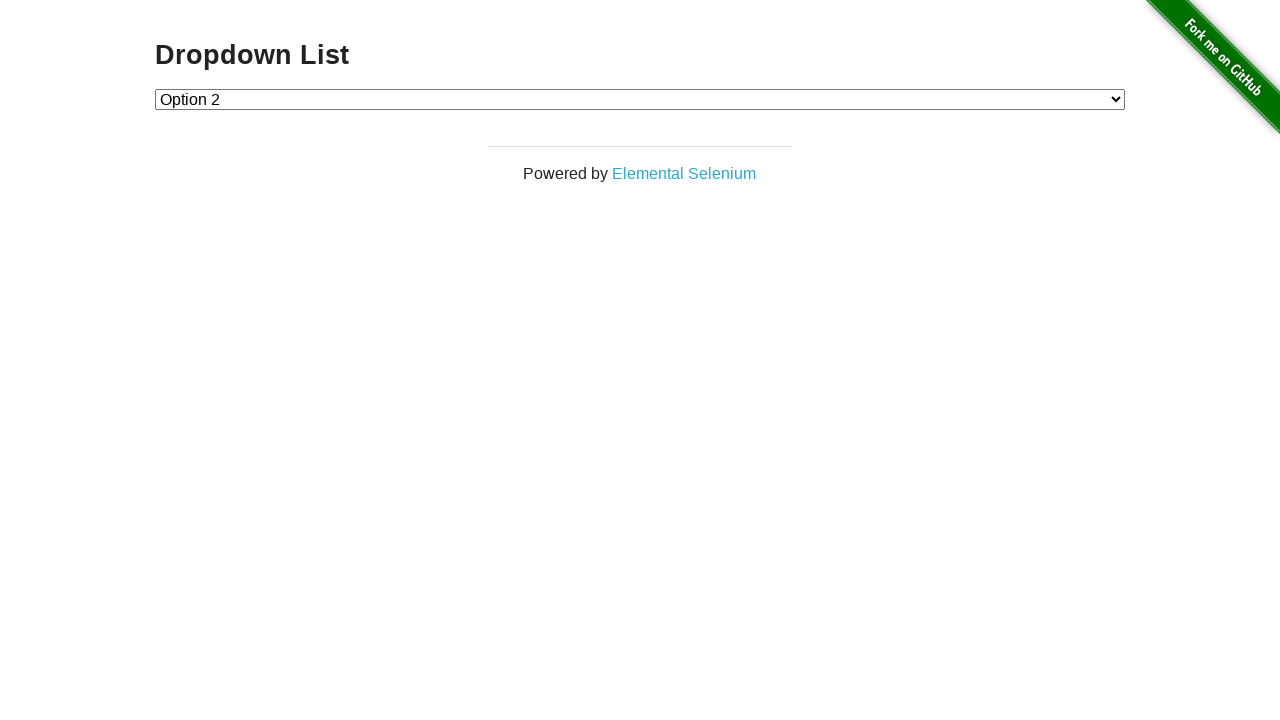

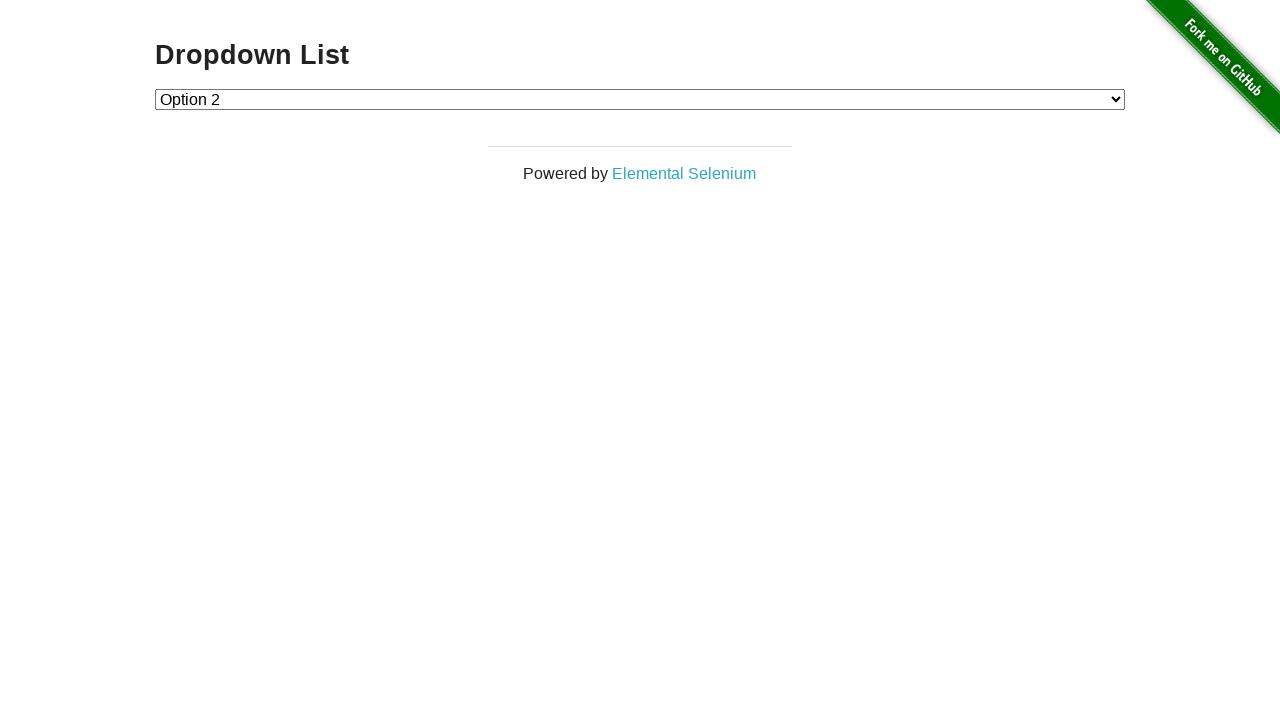